Tests mobile responsive layout by setting viewport to mobile dimensions and verifying the header is visible.

Starting URL: https://ai-tools-lab.com

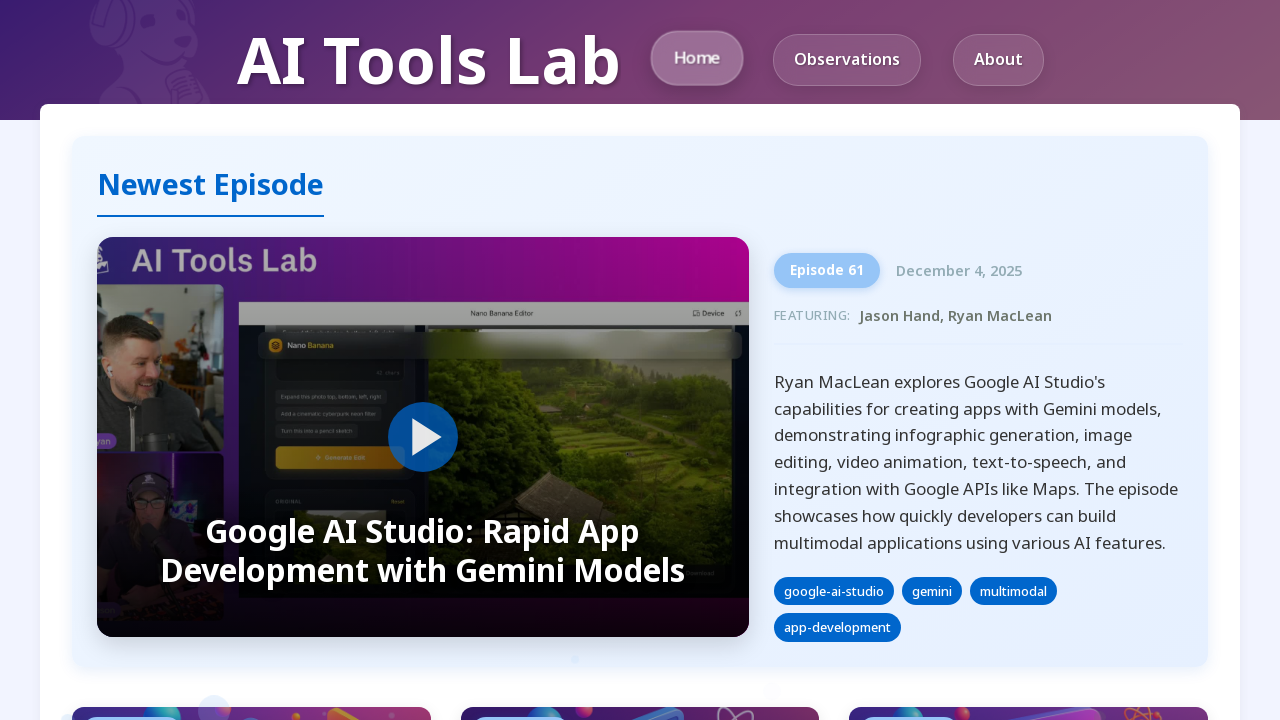

Set viewport to mobile dimensions (375x667)
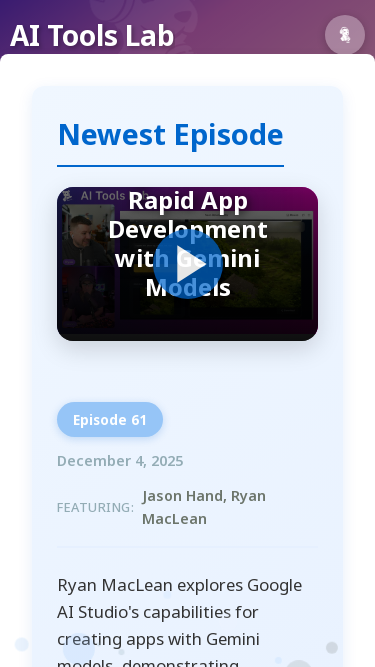

Reloaded page to apply mobile viewport
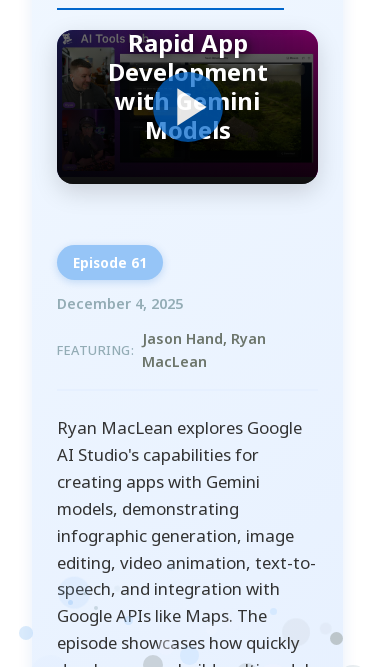

Header element loaded
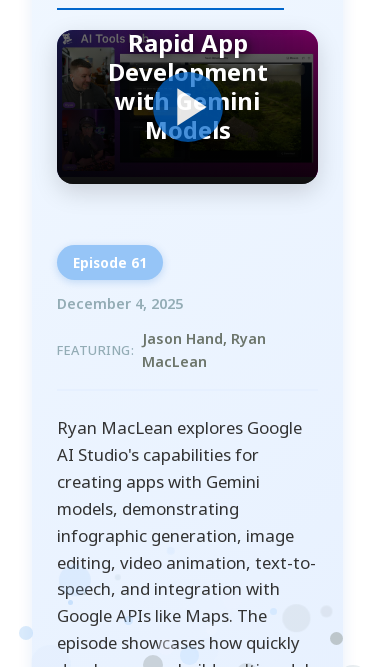

Verified header is visible in mobile layout
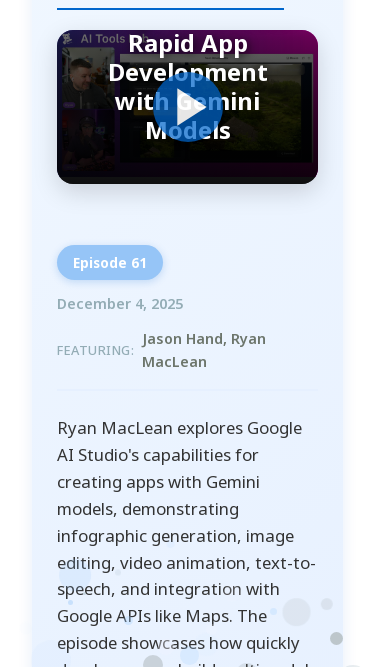

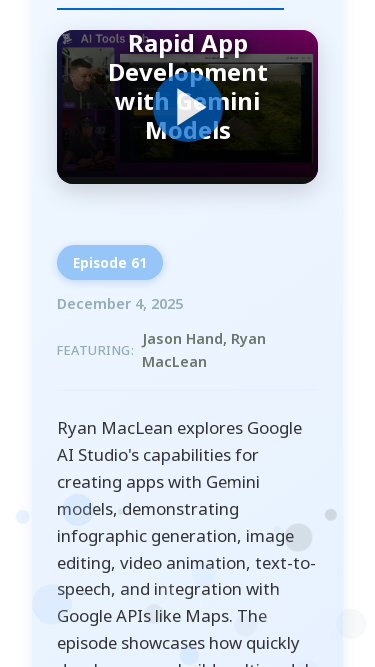